Tests clicking the prompt alert button and entering text into the prompt dialog

Starting URL: https://demoqa.com/alerts

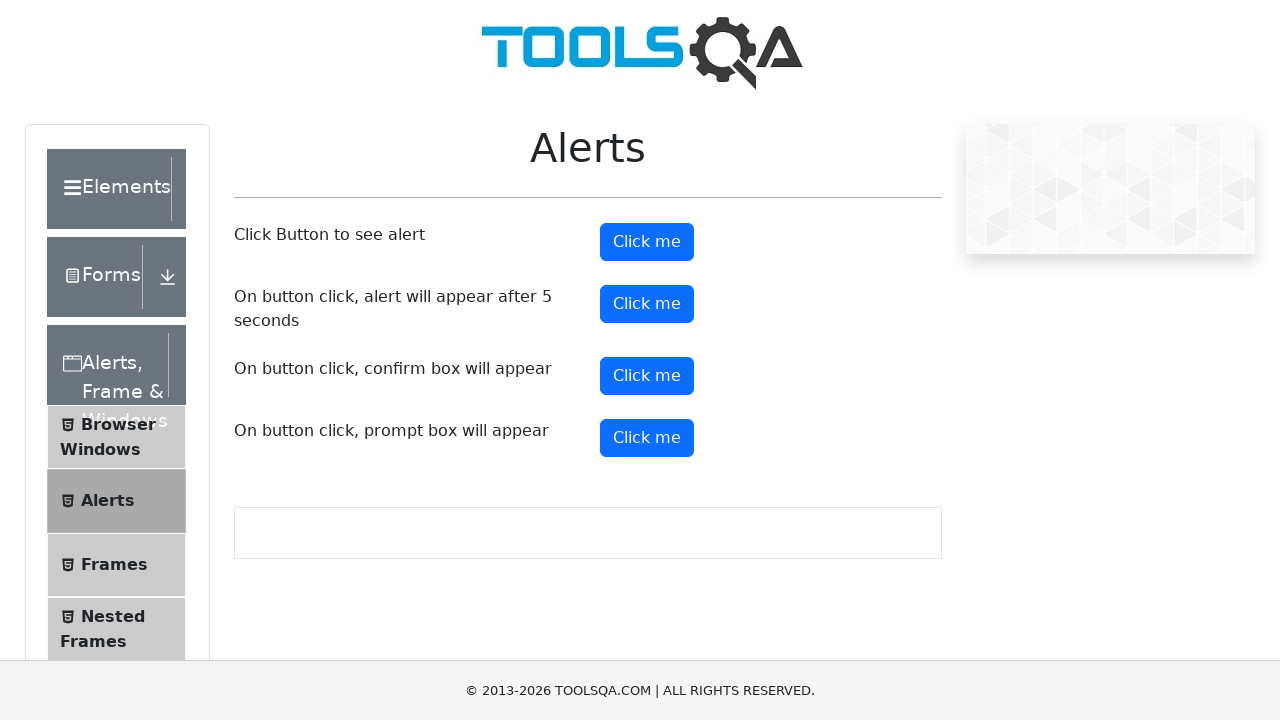

Set up dialog handler to accept prompt with text 'TestUser2024'
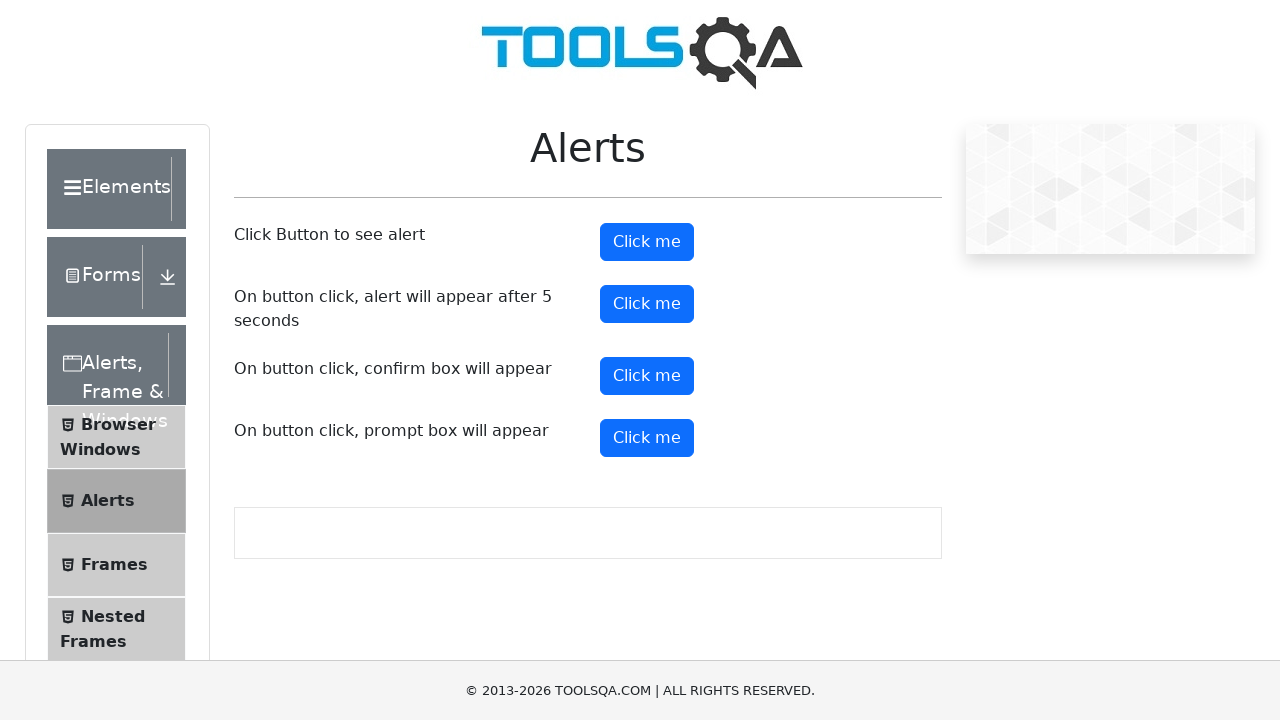

Clicked the prompt alert button at (647, 438) on #promtButton
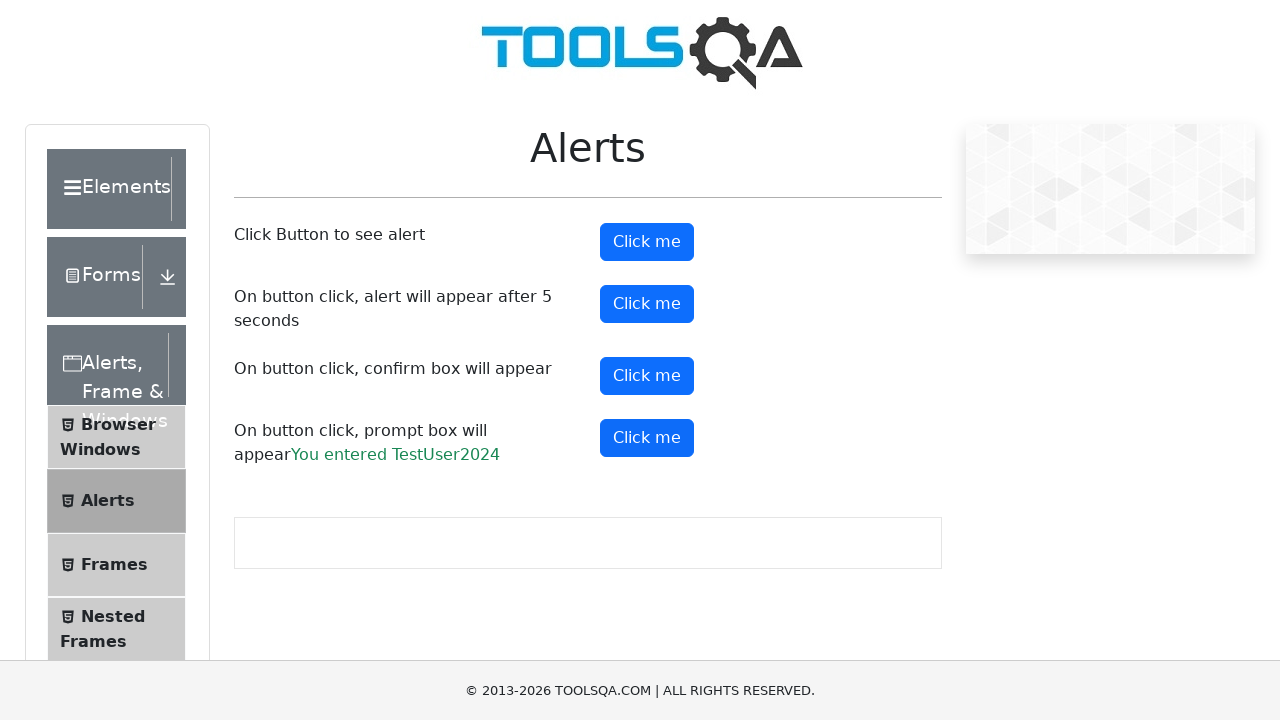

Prompt result text appeared on the page
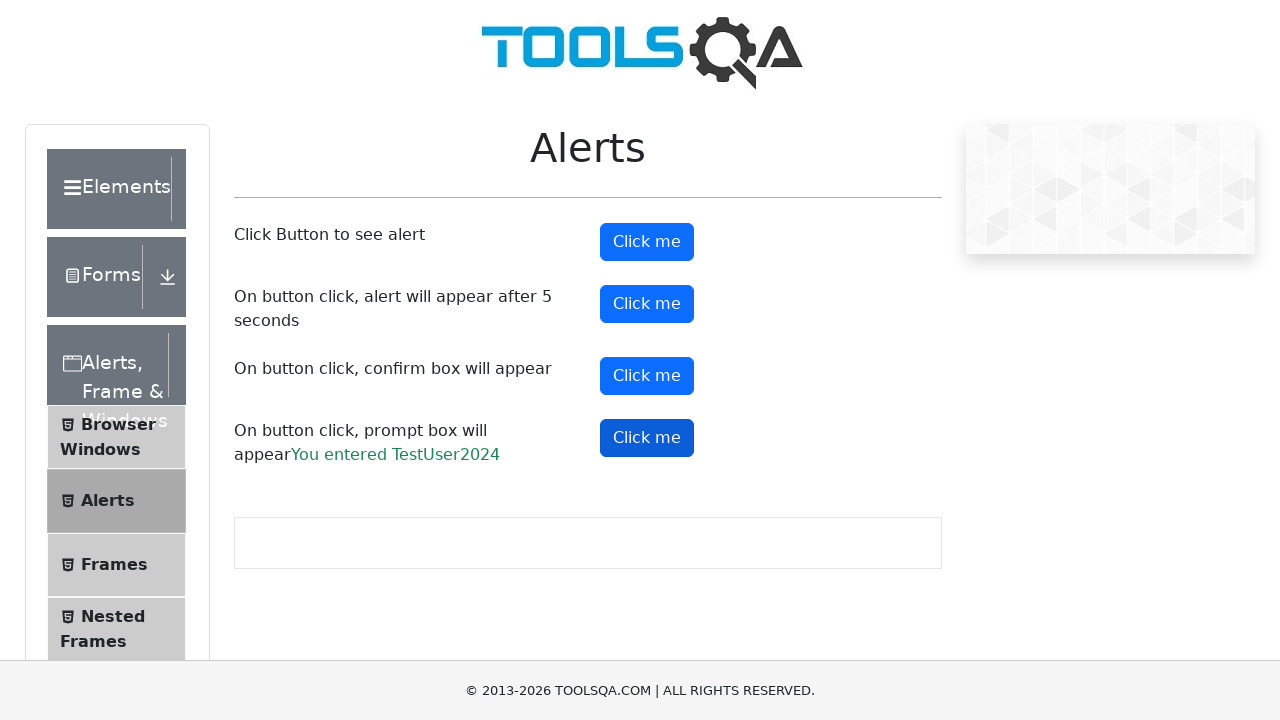

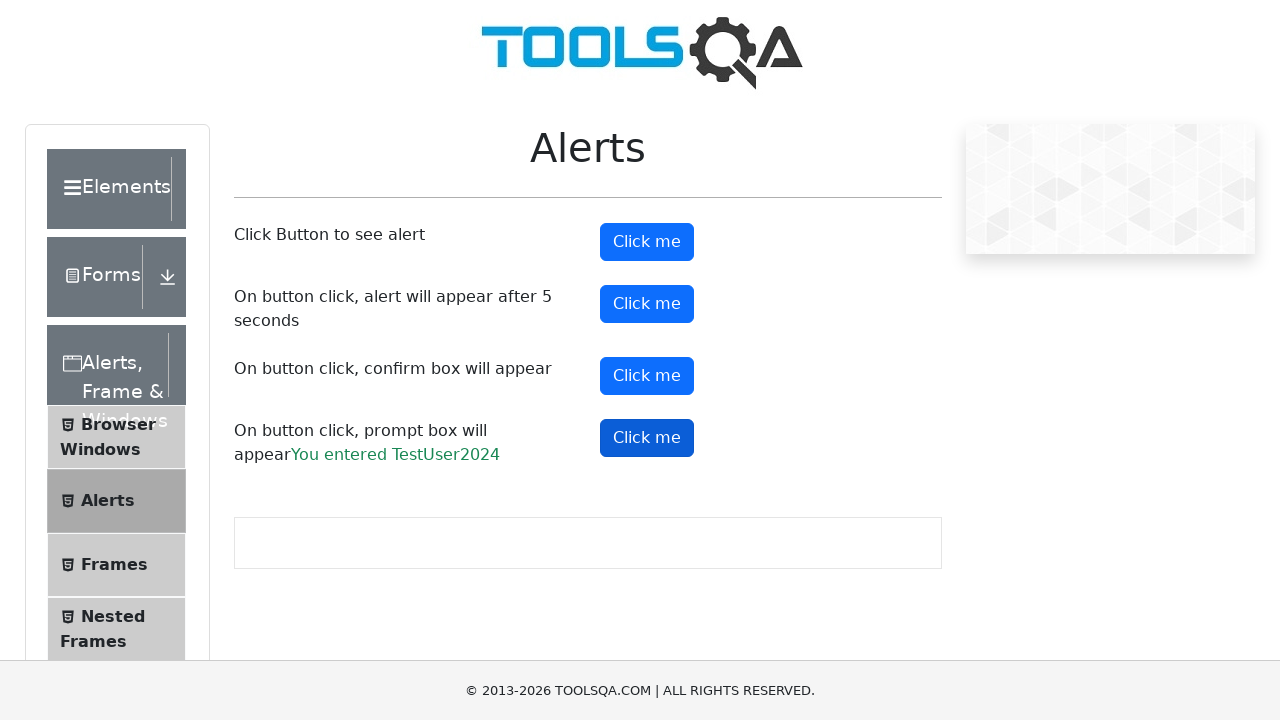